Tests CSS selector patterns on a calorie calculator page by locating elements using various CSS selector techniques including table navigation, attribute prefix matching, and attribute contains matching.

Starting URL: https://www.calculator.net/calorie-calculator.html

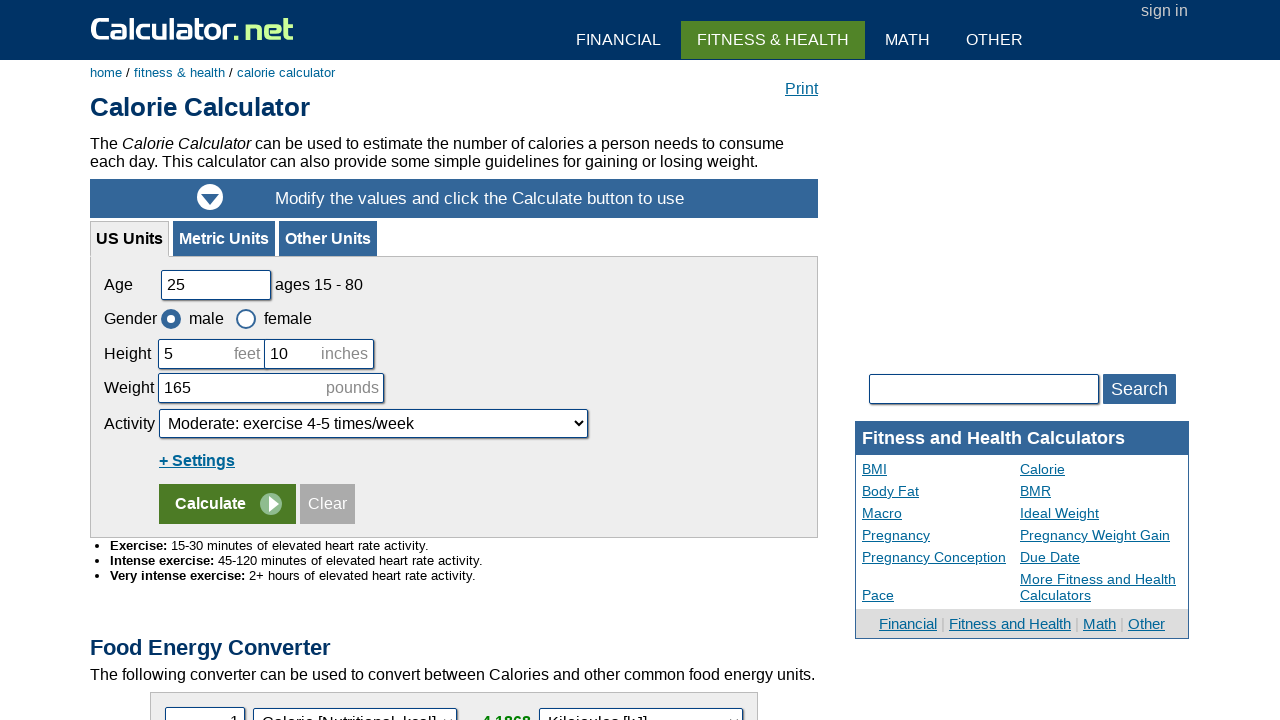

Located age label using CSS table selector and waited for visibility
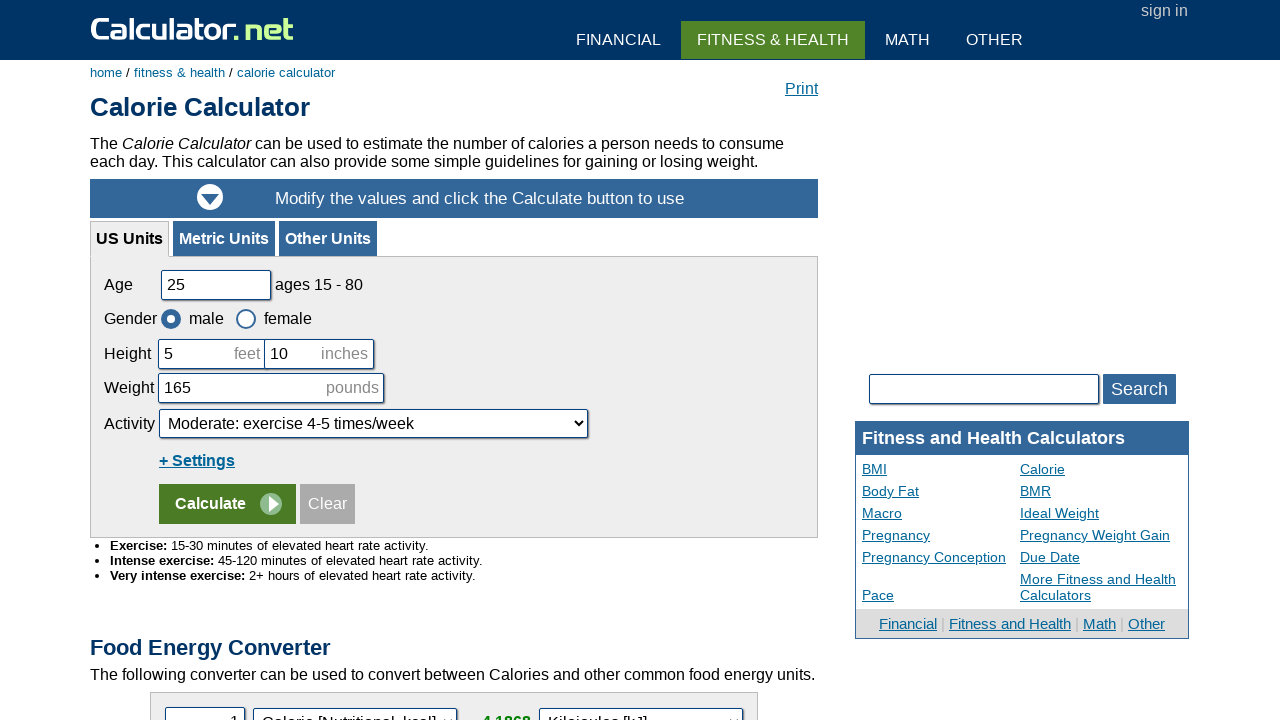

Verified elements with id starting with 'c' exist using attribute prefix matching
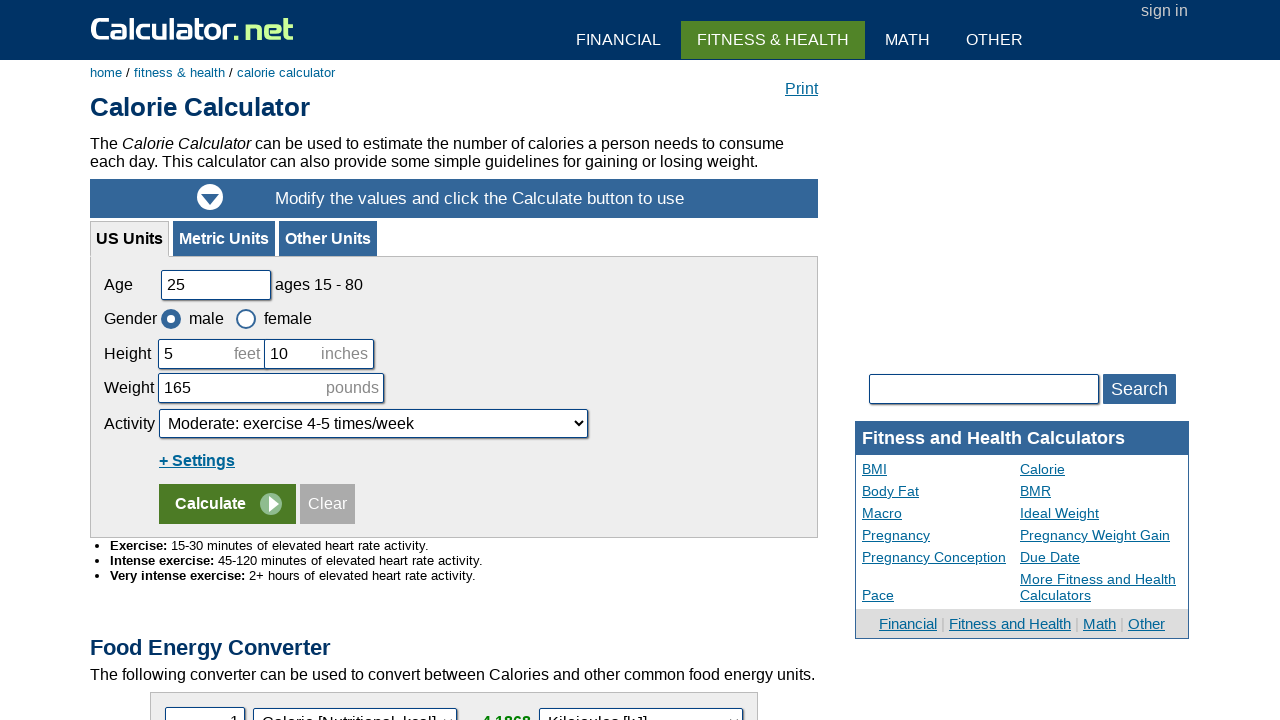

Verified elements with name containing 'height' exist using attribute contains matching
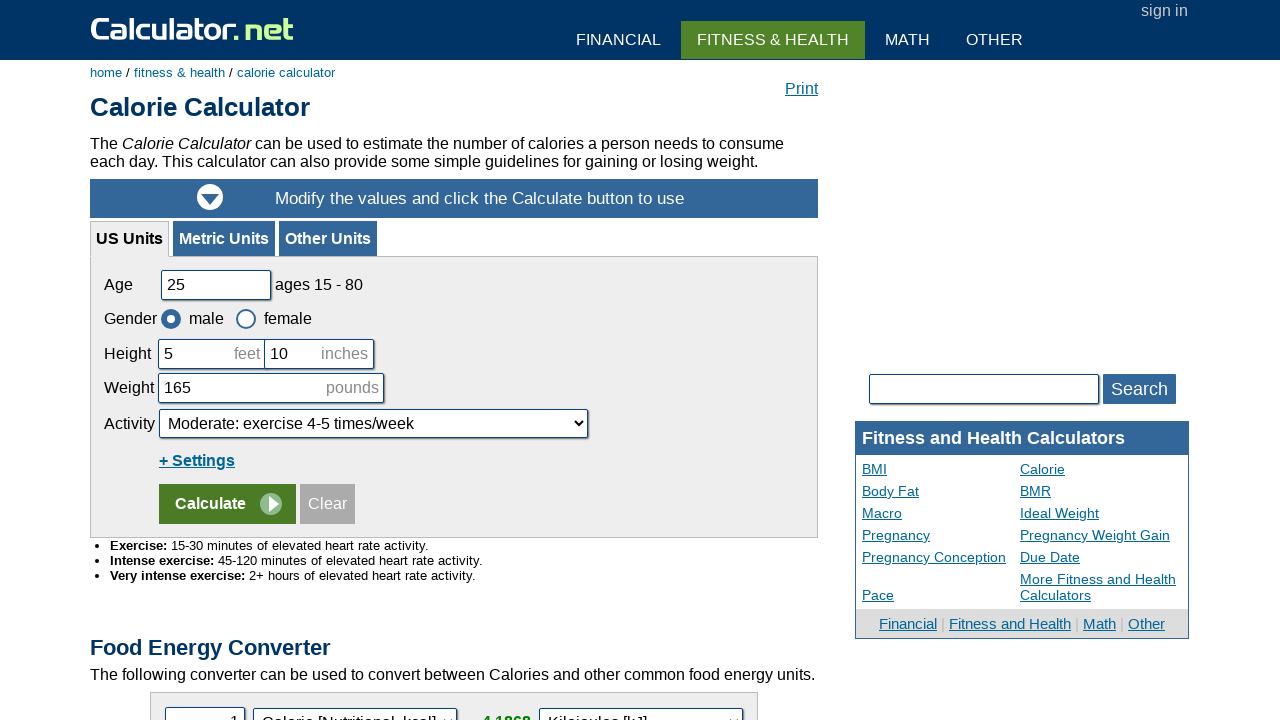

Clicked on the age input field to interact with the calorie calculator form at (216, 285) on input#cage
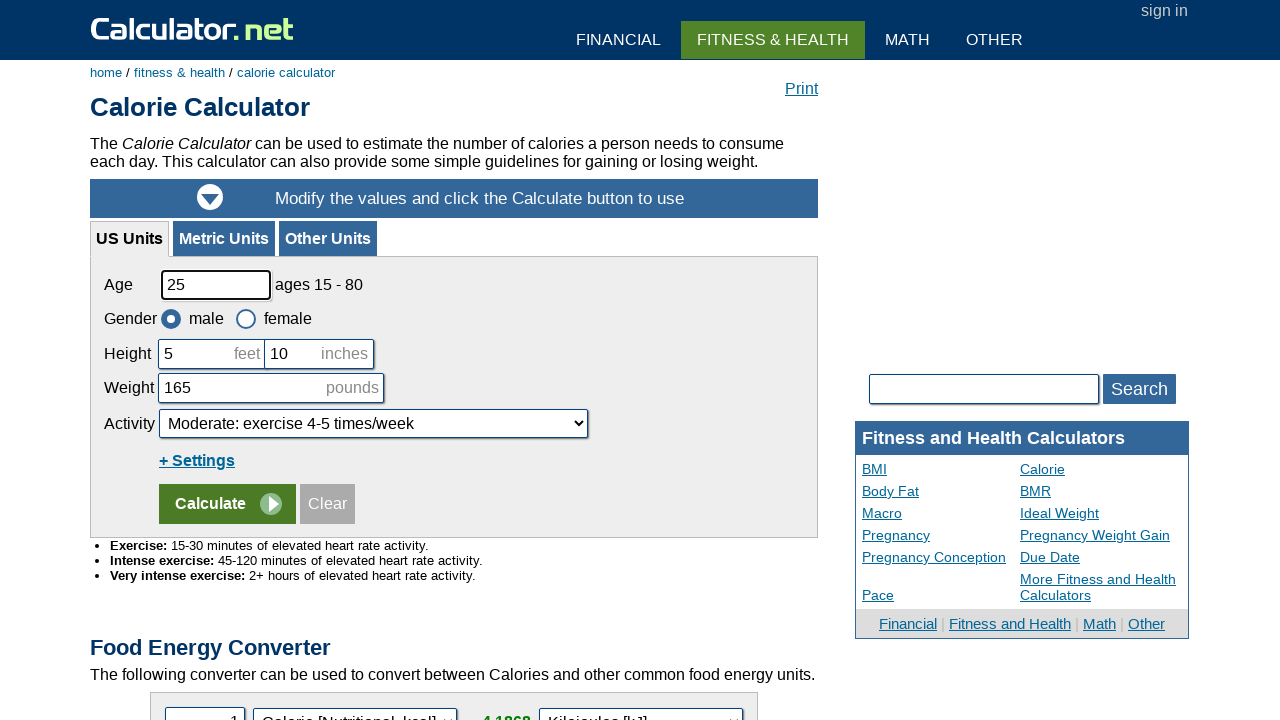

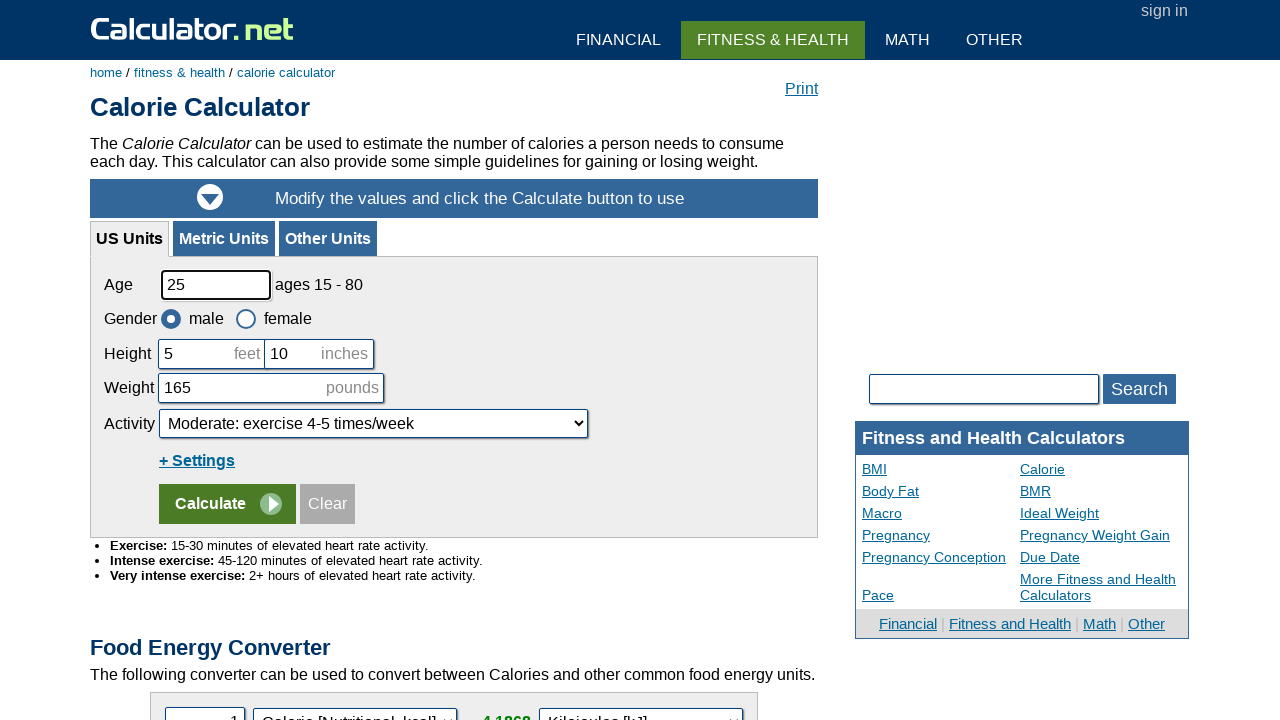